Tests a web form by entering text into a text field and clicking submit, then verifies the success message is displayed.

Starting URL: https://www.selenium.dev/selenium/web/web-form.html

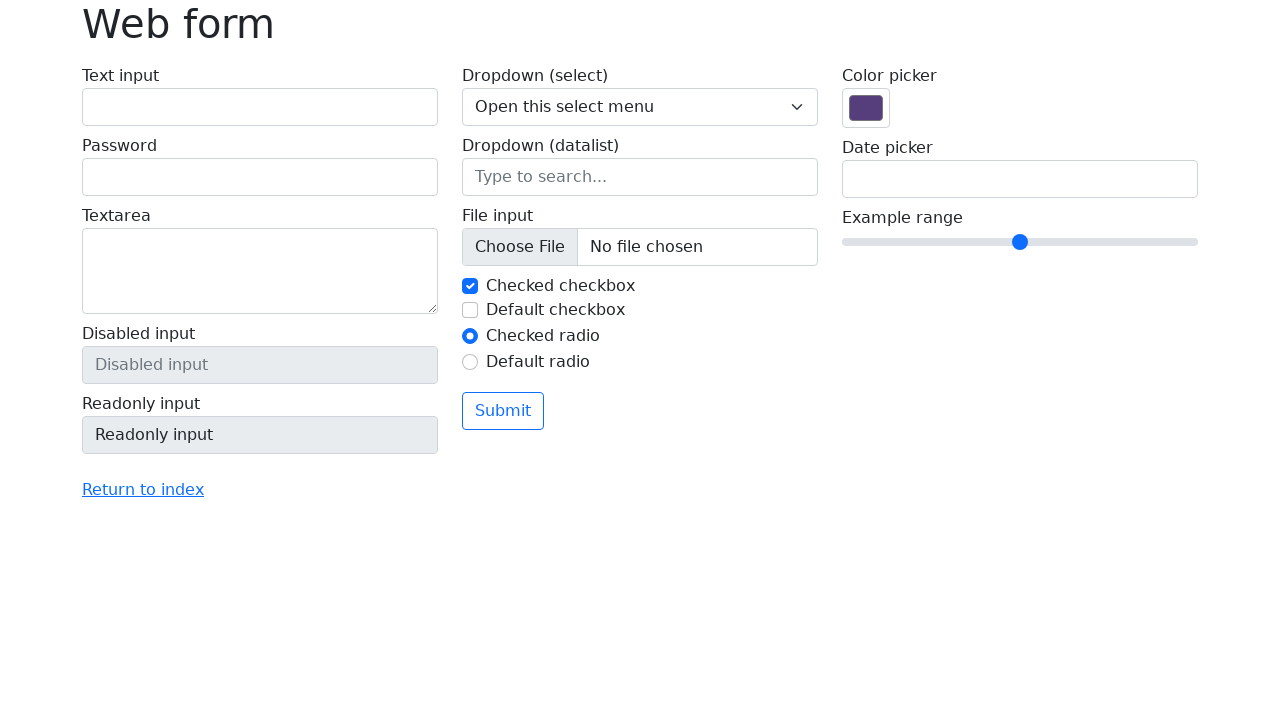

Verified page title is 'Web form'
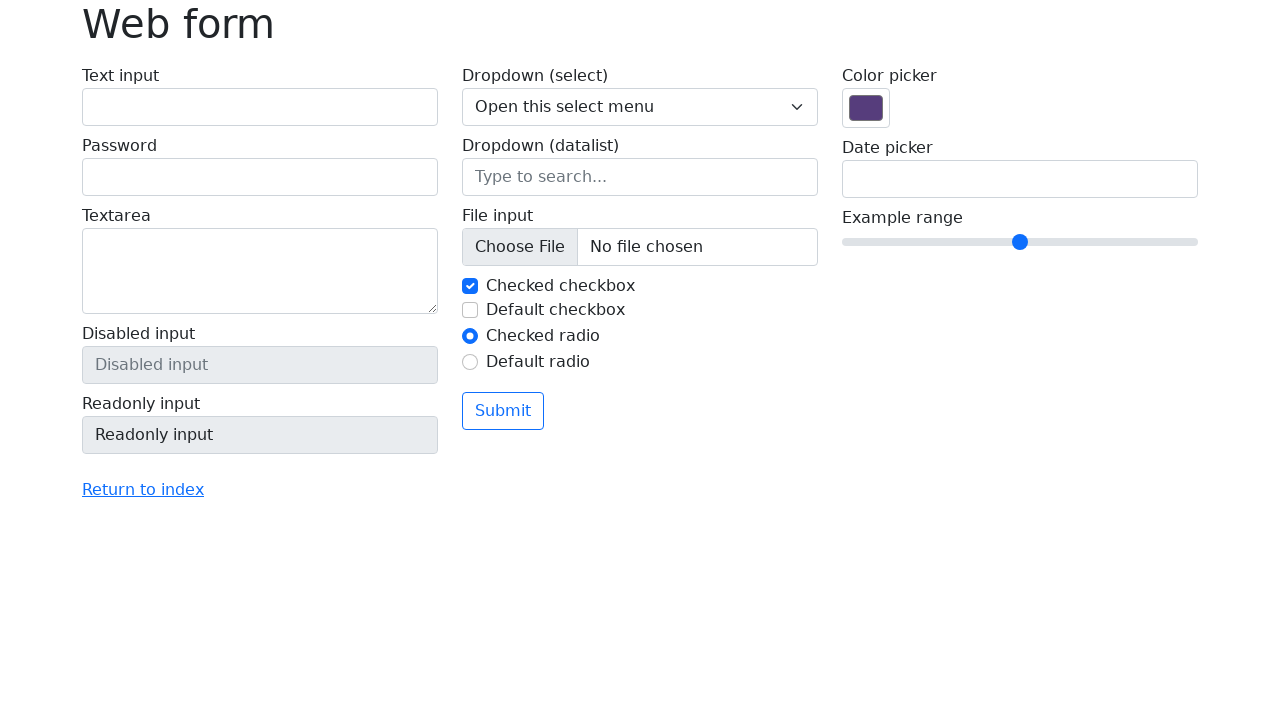

Filled text field with 'Selenium' on input[name='my-text']
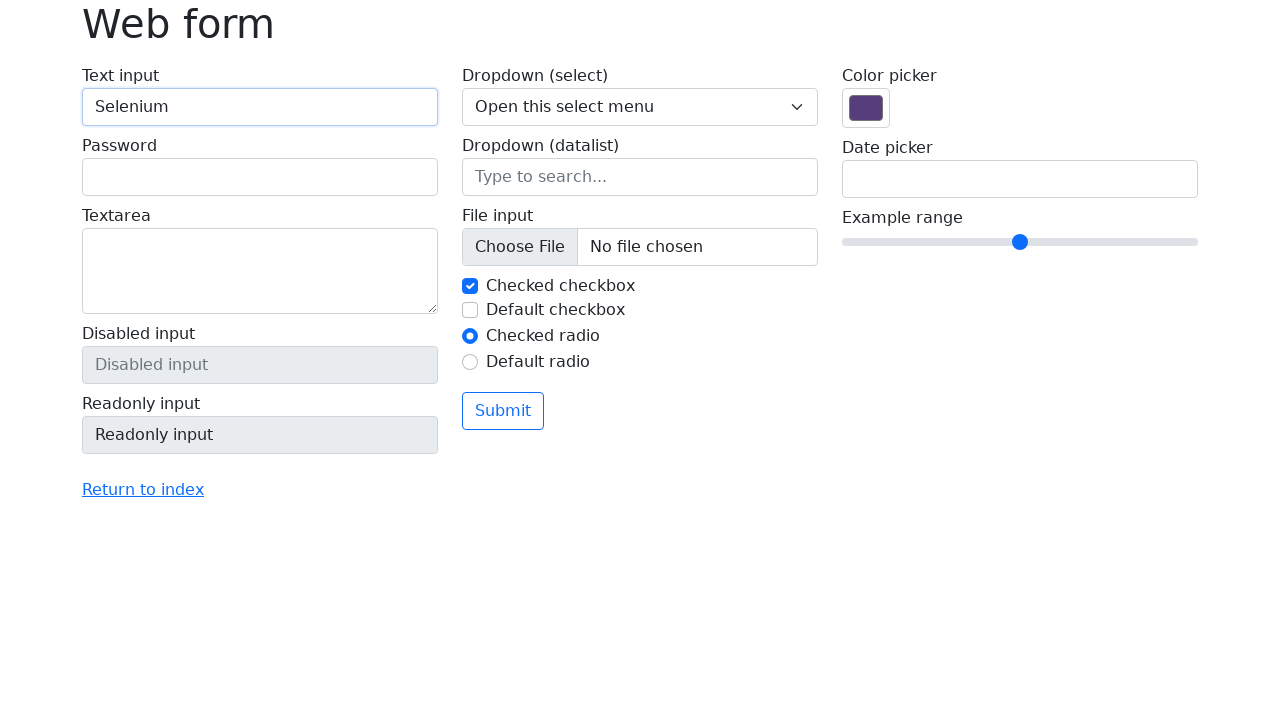

Clicked submit button at (503, 411) on button
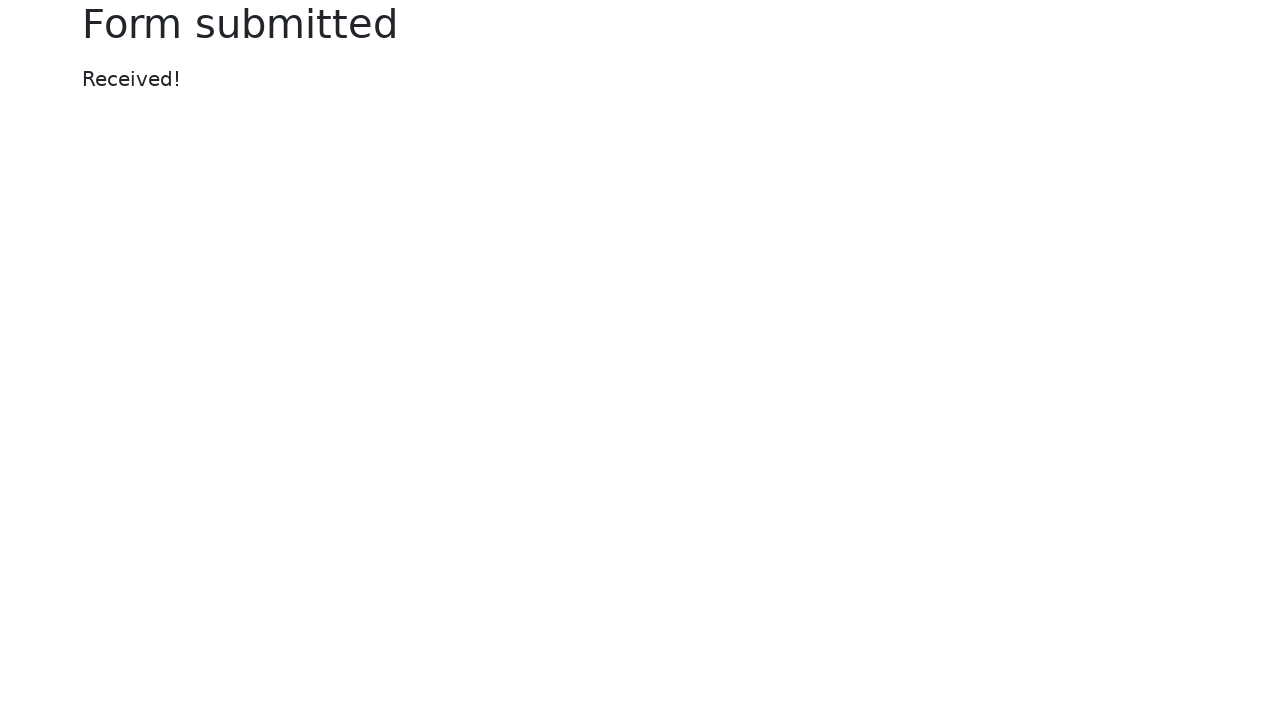

Verified success message 'Received!' is displayed
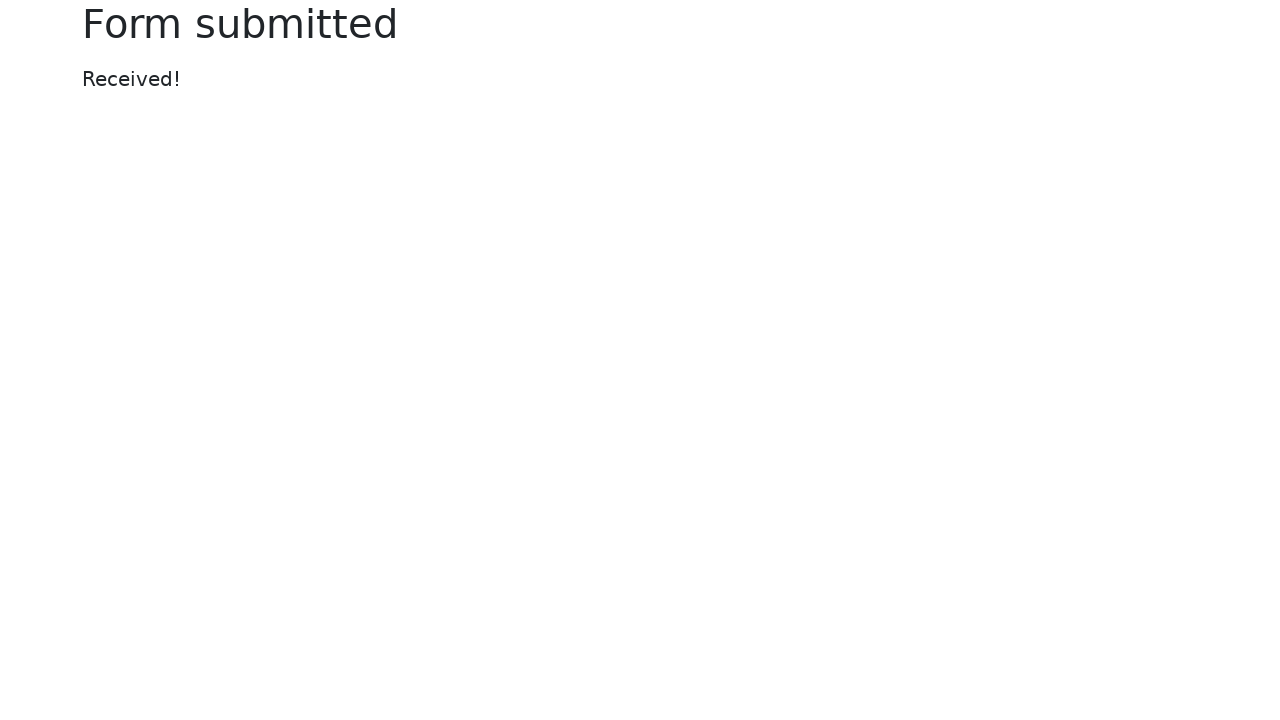

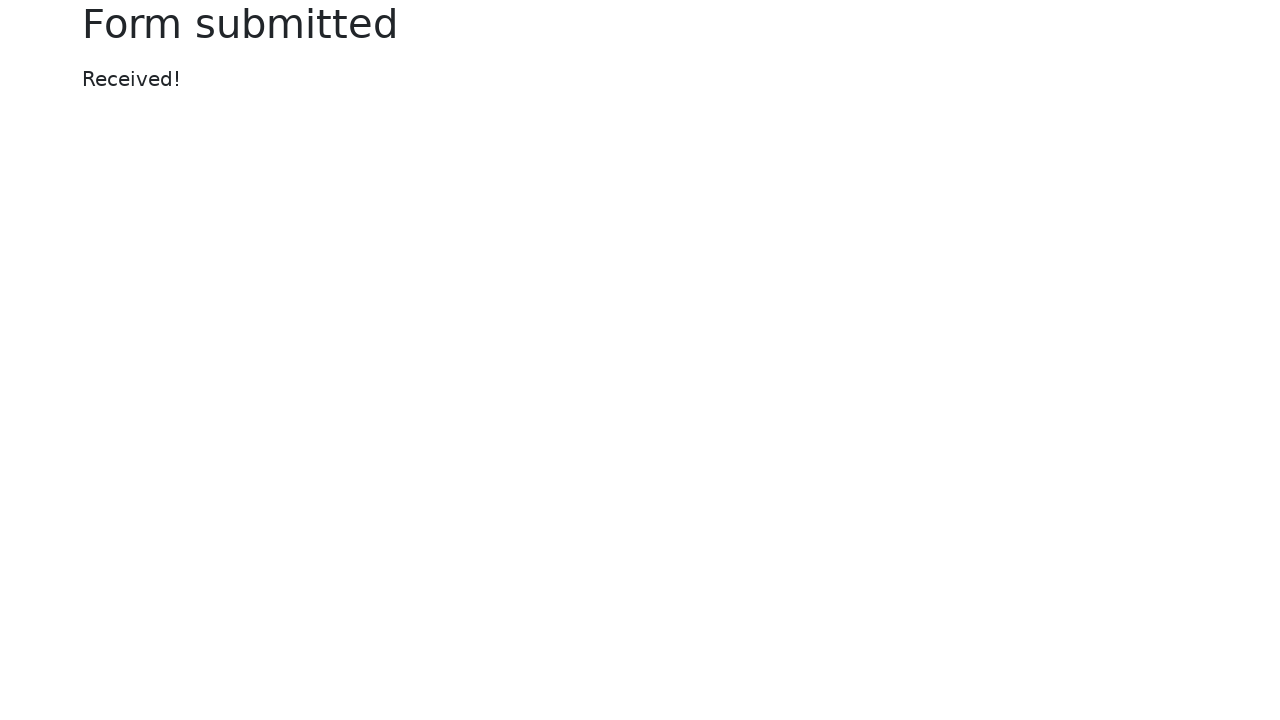